Navigates to Hacker News newest articles page and clicks through multiple pages using the "More" link to load additional articles, verifying the page loads correctly each time.

Starting URL: https://news.ycombinator.com/newest

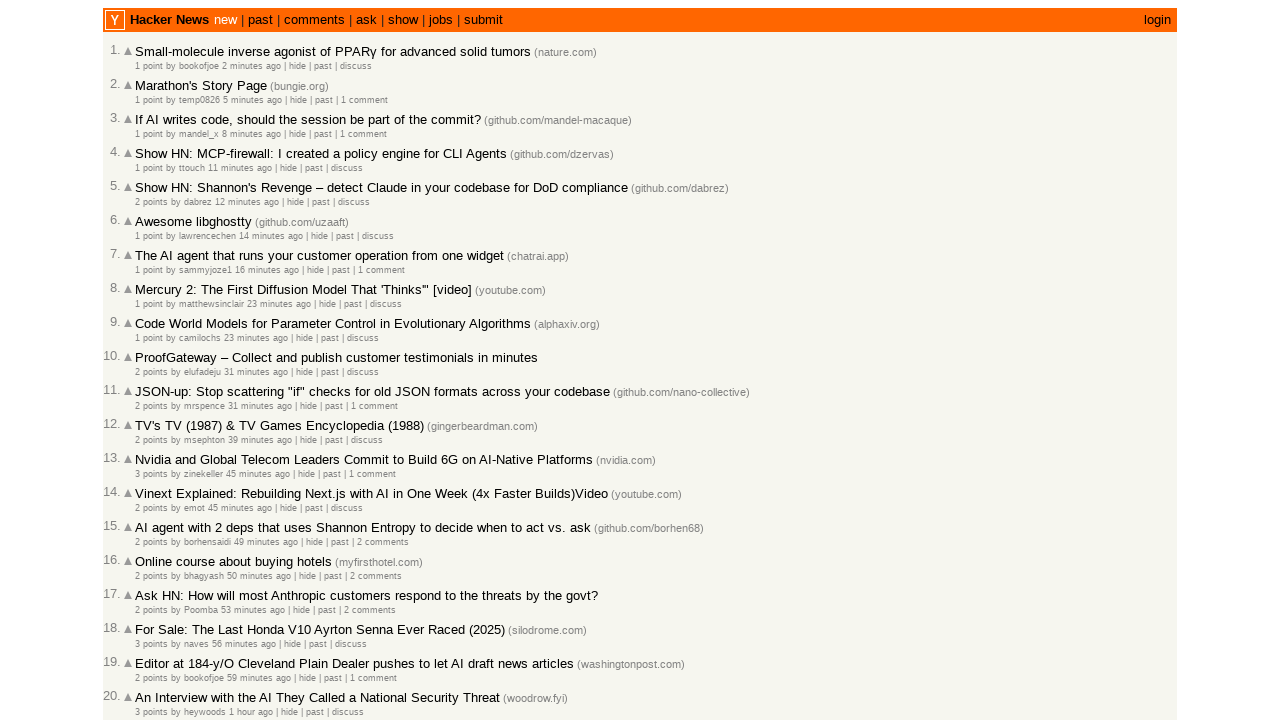

Navigated to Hacker News newest articles page
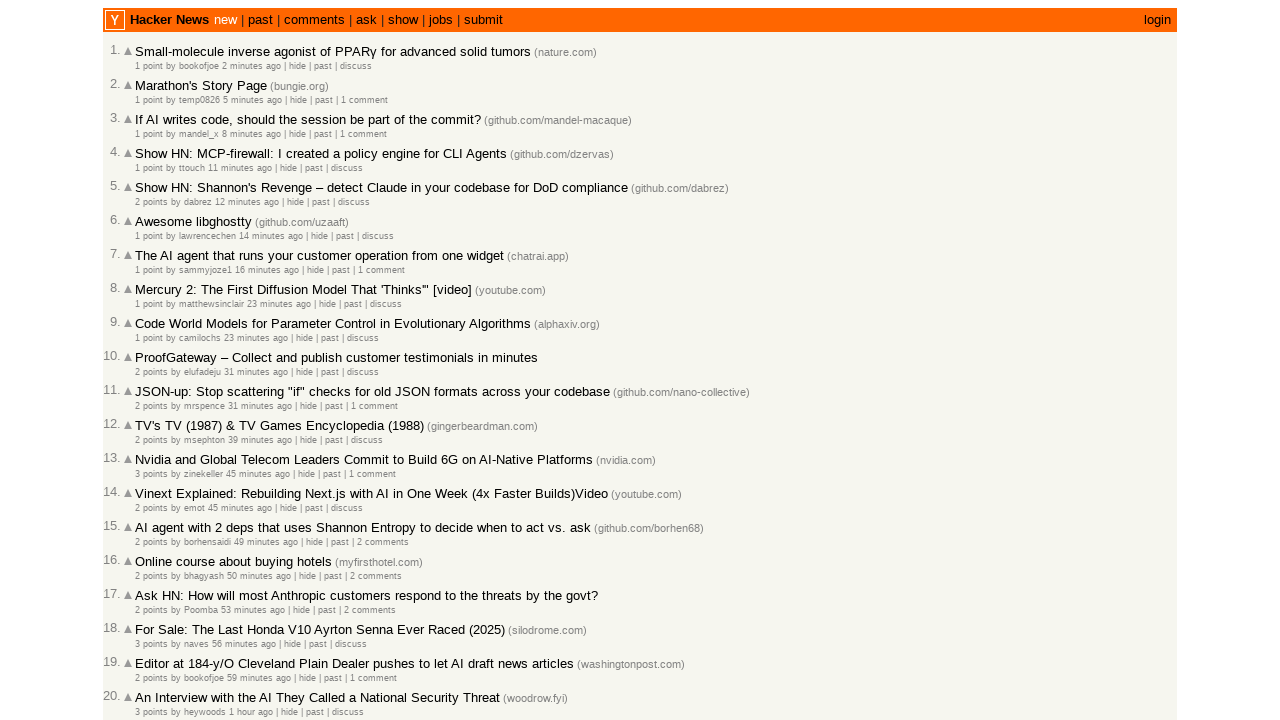

Initial articles loaded on the page
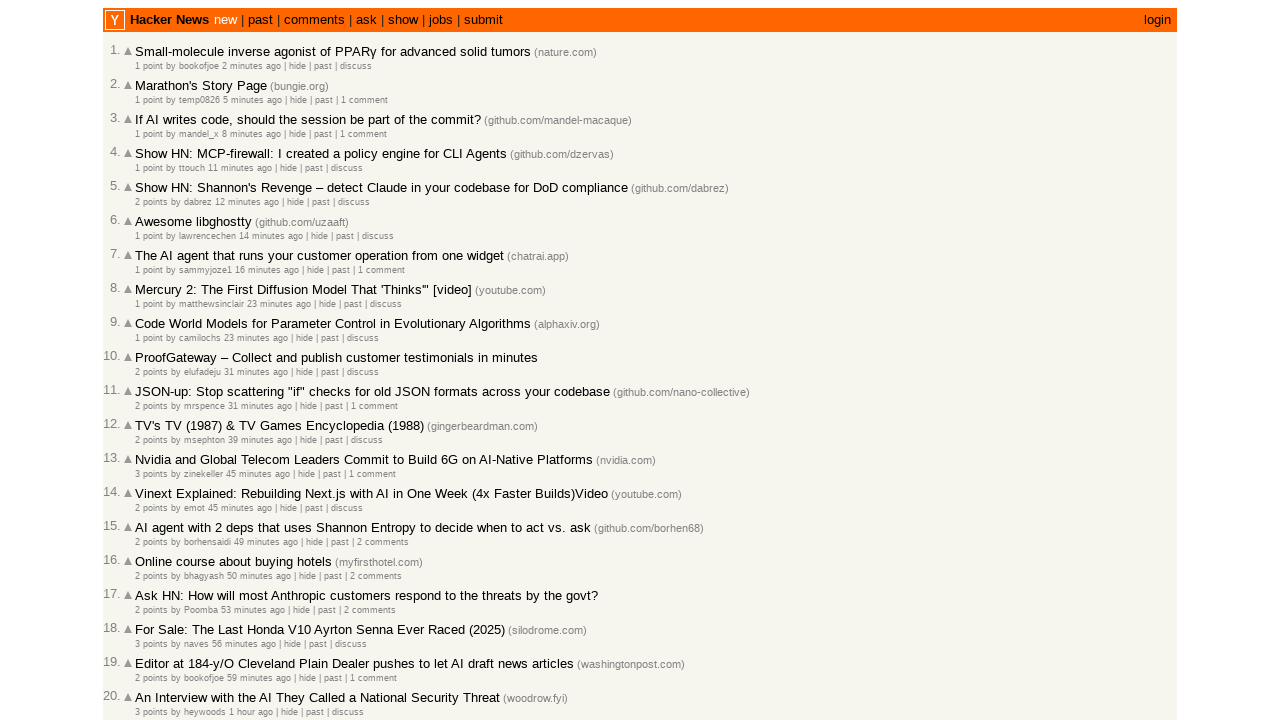

Clicked 'More' link to load second page of articles at (149, 616) on .morelink
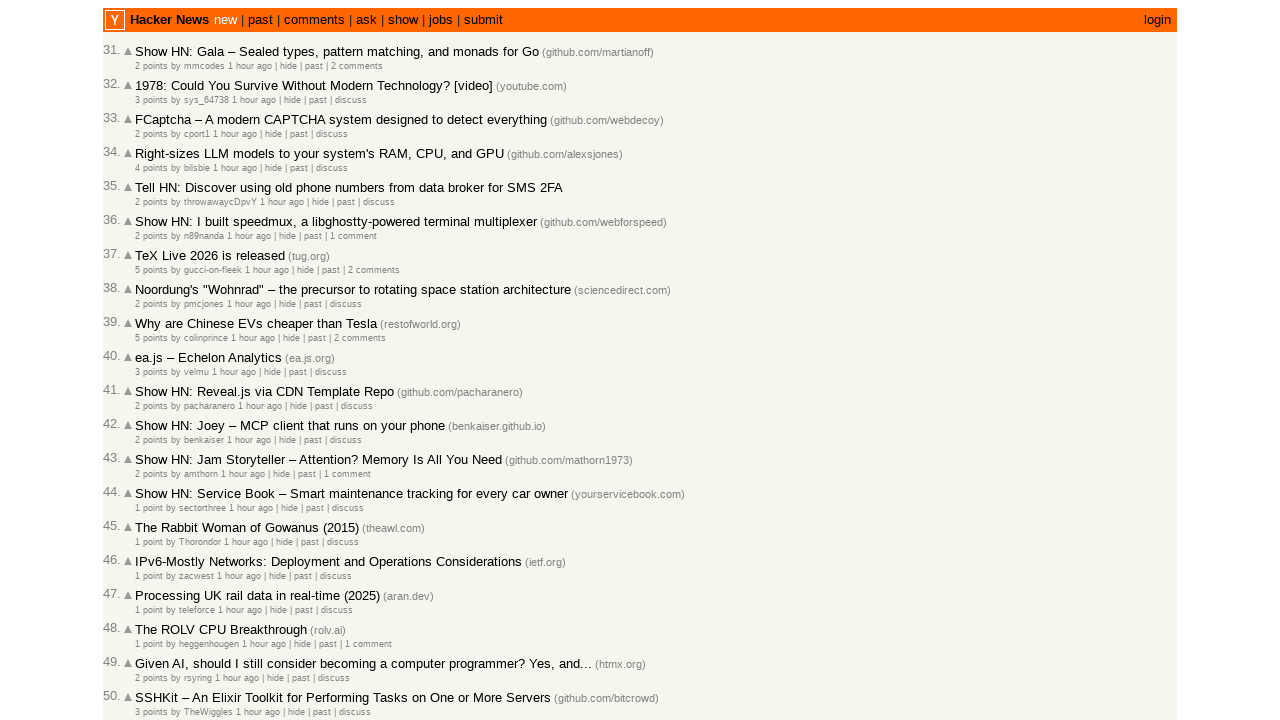

Second page of articles loaded
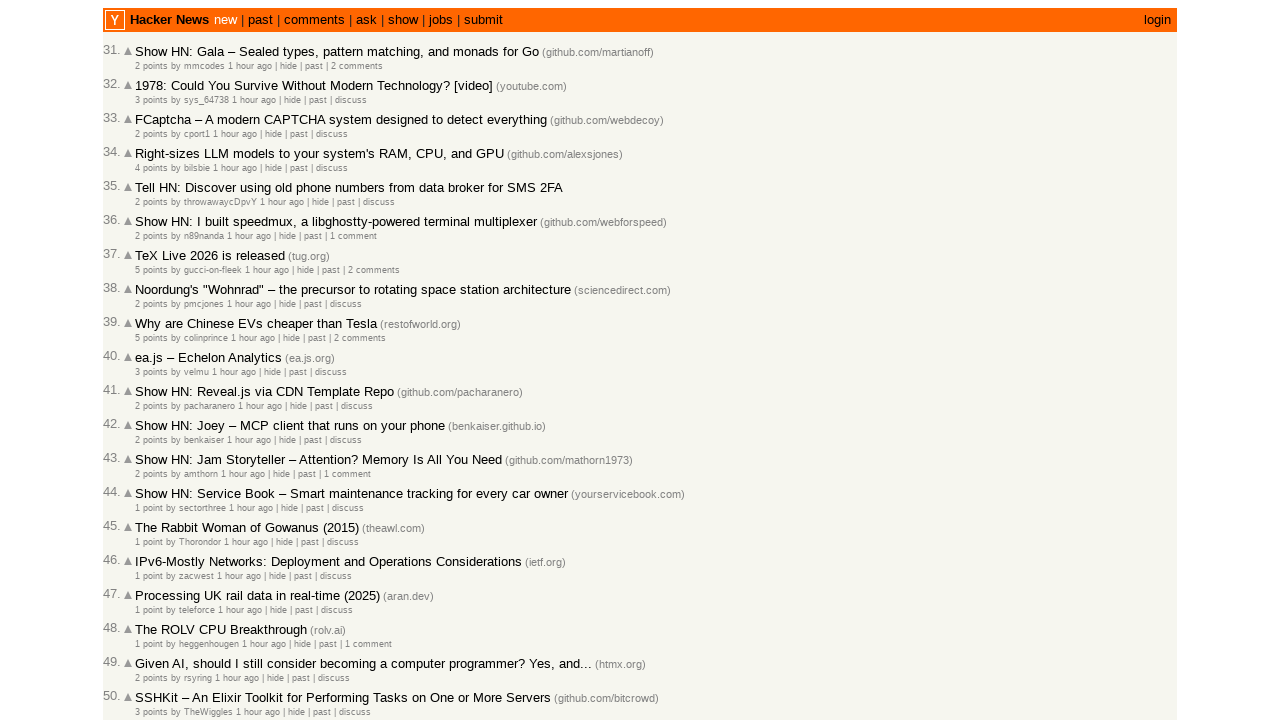

Clicked 'More' link to load third page of articles at (149, 616) on .morelink
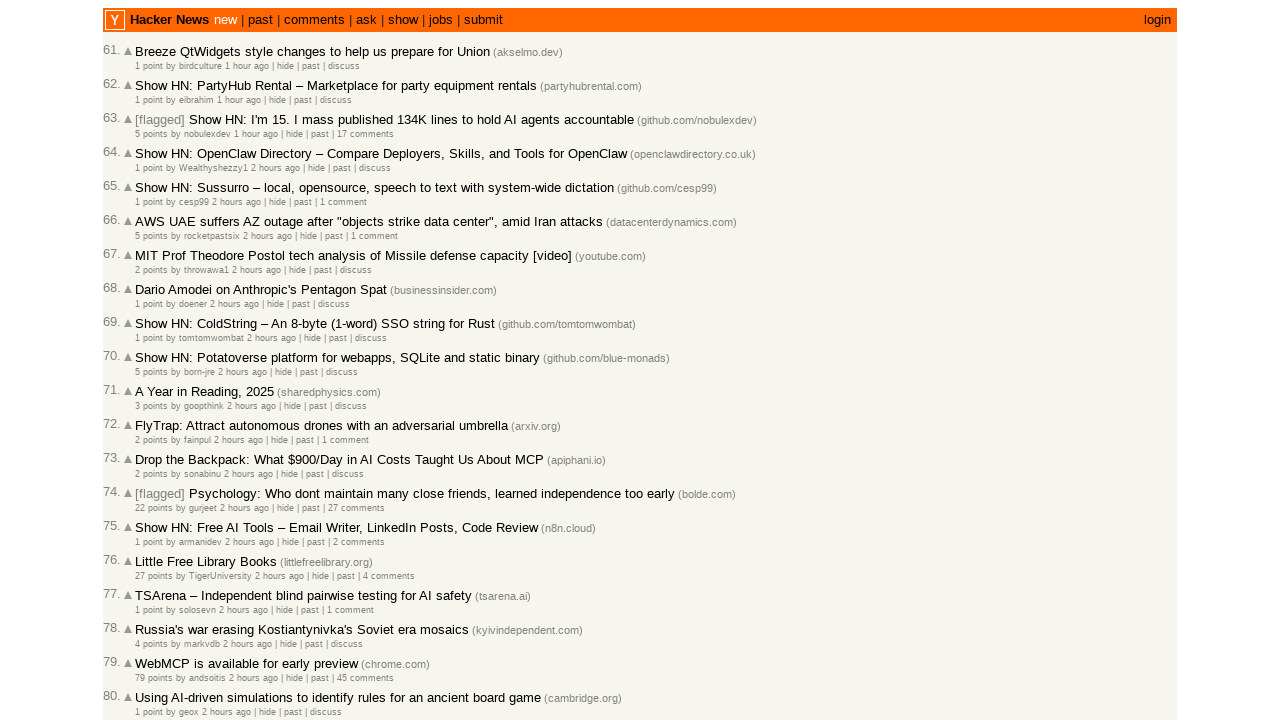

Third page of articles loaded
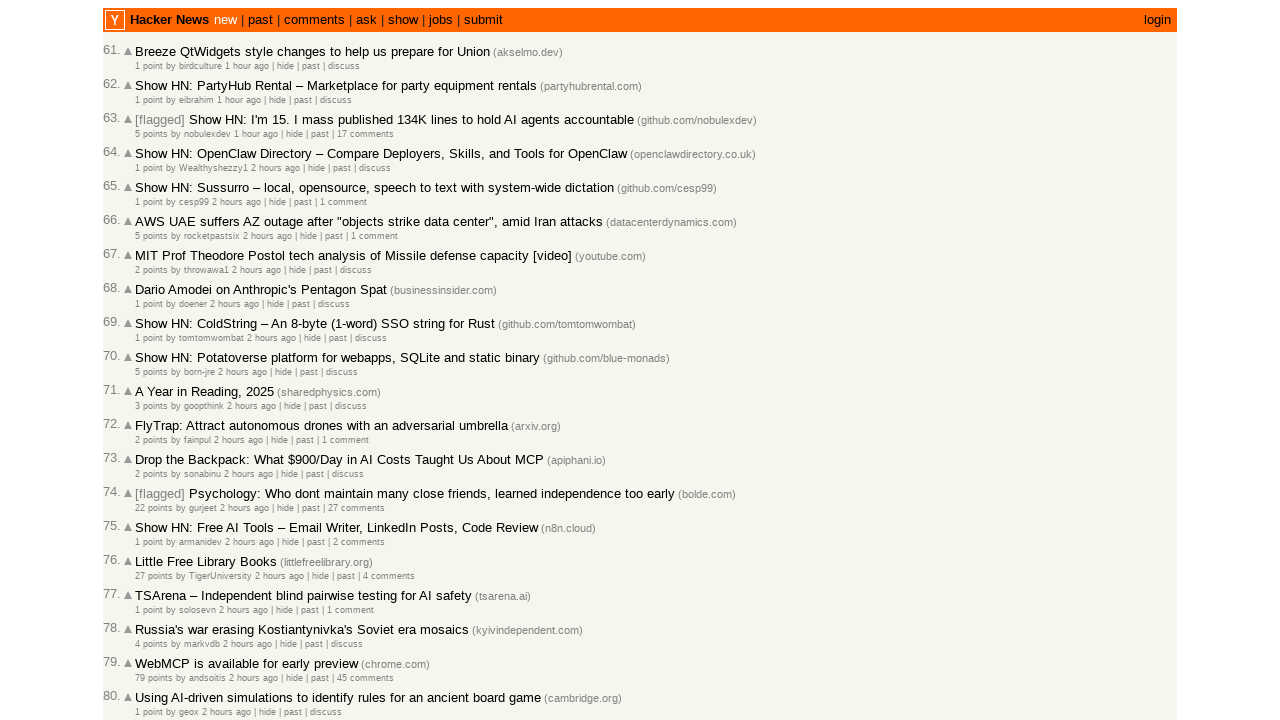

Clicked 'More' link to load fourth page of articles at (149, 616) on .morelink
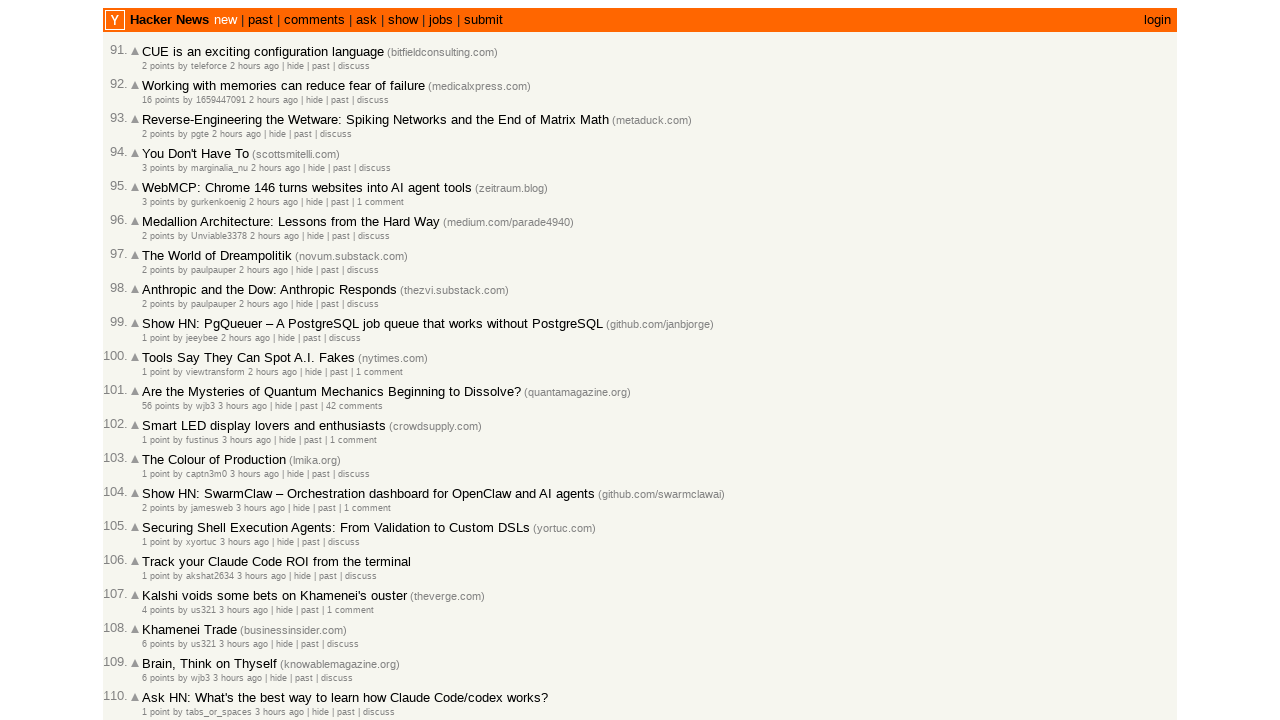

Fourth page of articles loaded with 100+ total articles
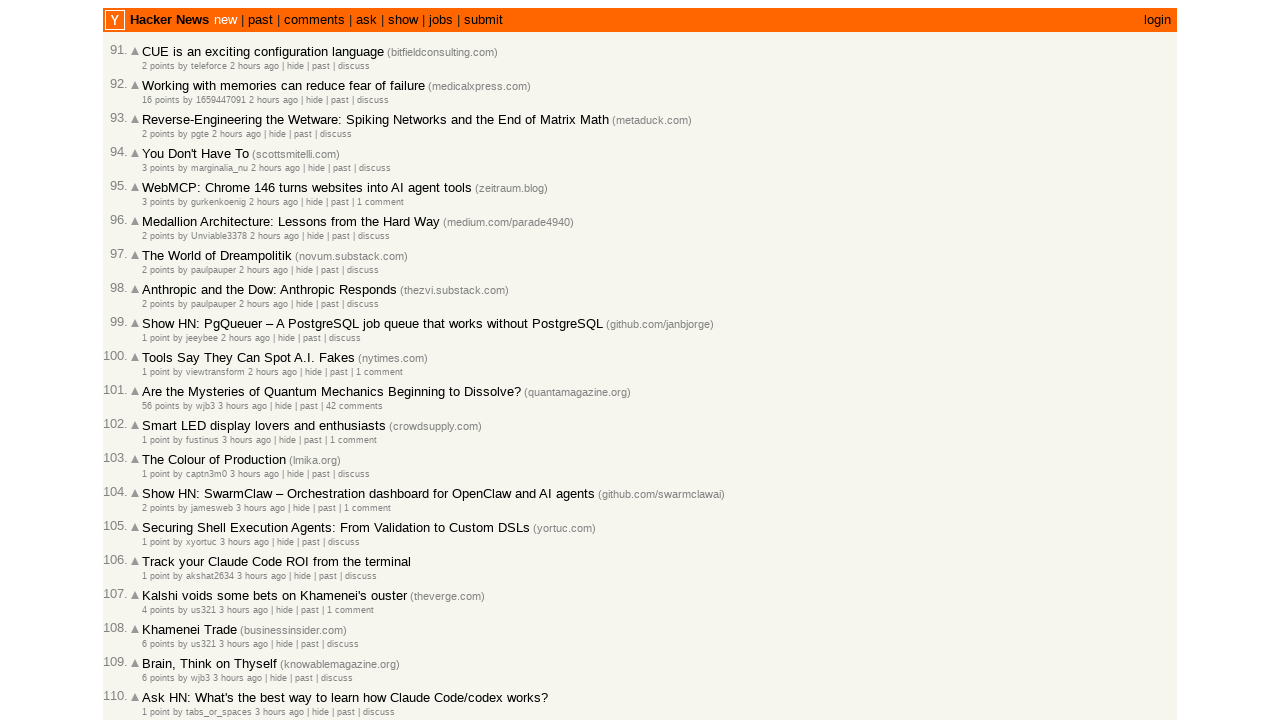

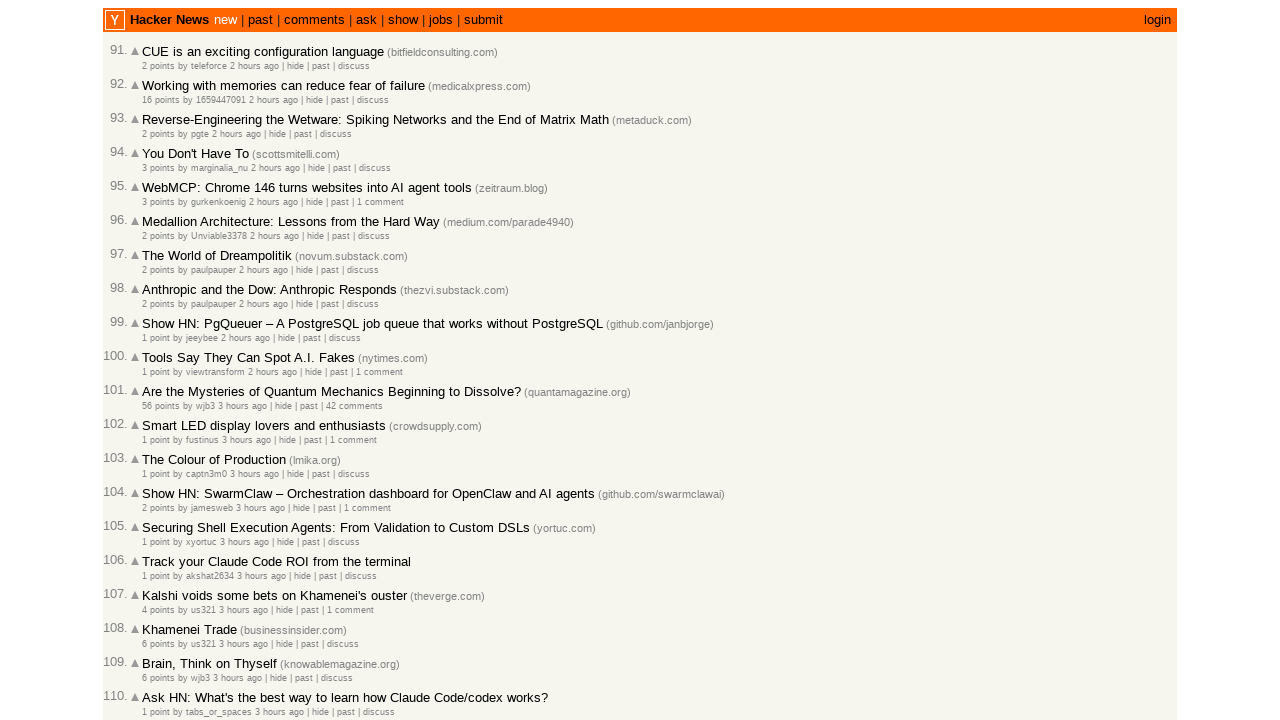